Tests checkbox functionality by clicking multiple checkboxes and verifying their state

Starting URL: https://rahulshettyacademy.com/AutomationPractice/

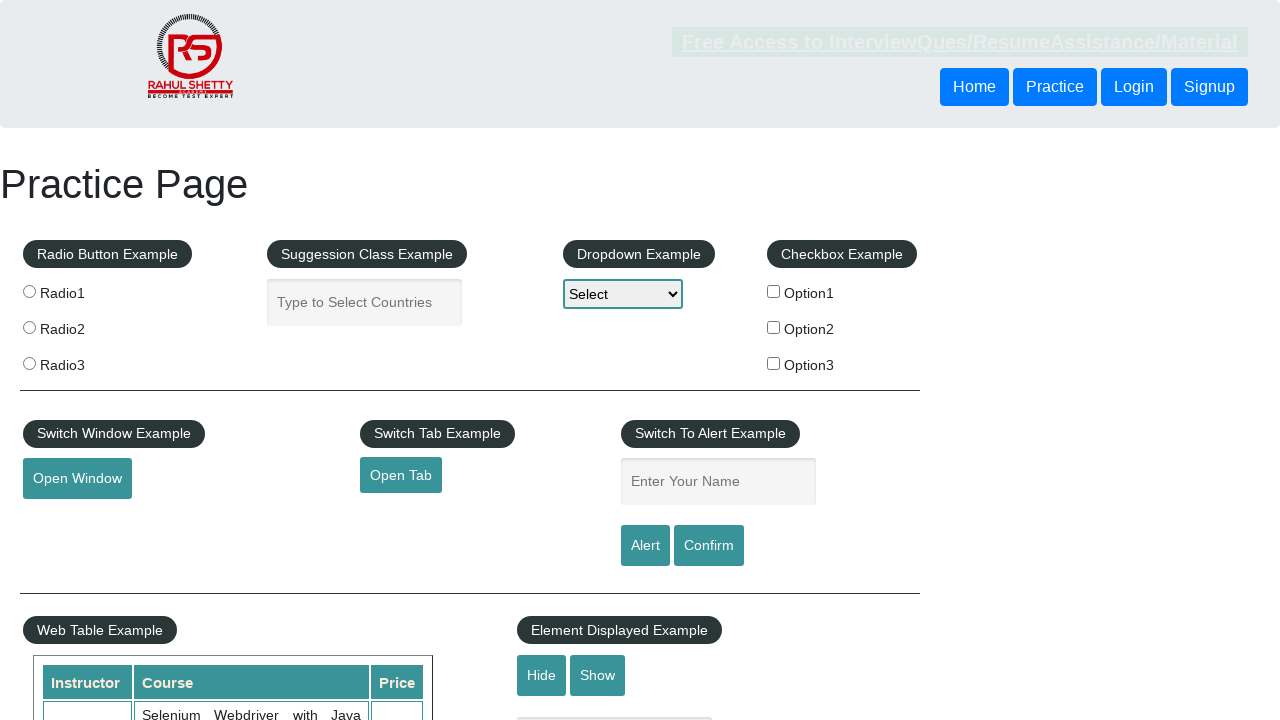

Clicked first checkbox (checkBoxOption1) at (774, 291) on xpath=//input[@id='checkBoxOption1']
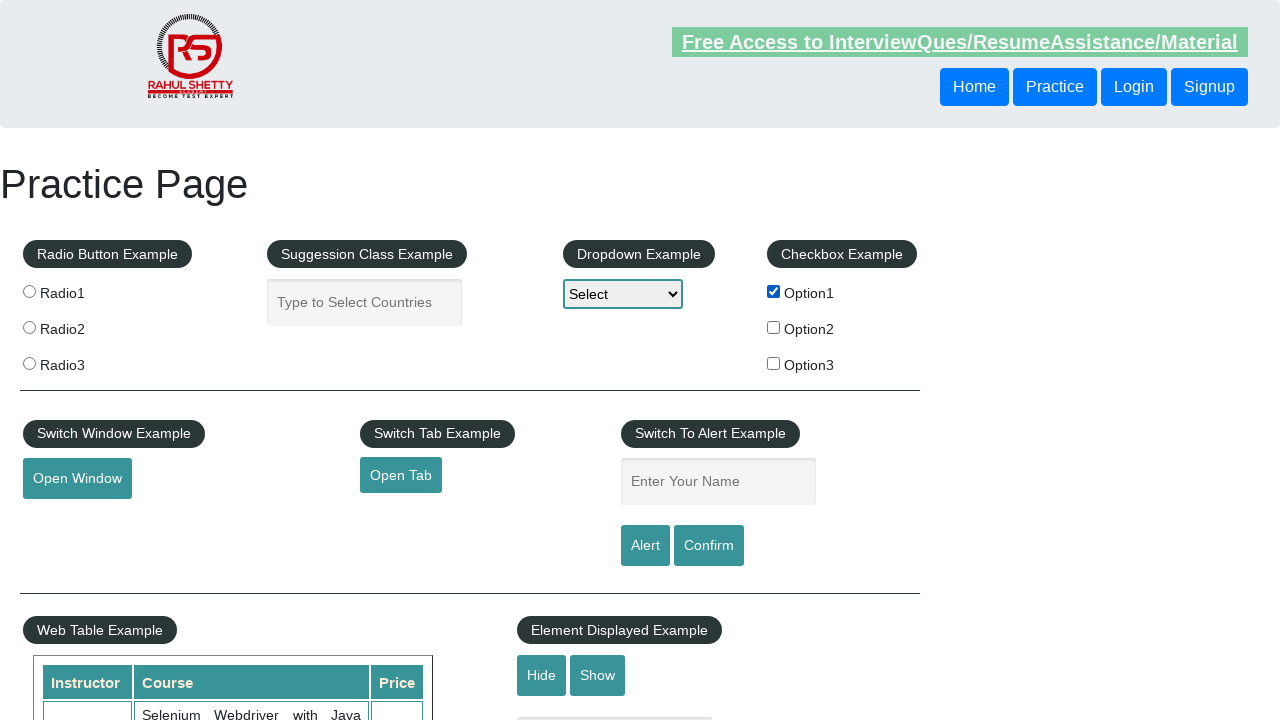

Clicked second checkbox (checkBoxOption2) at (774, 327) on xpath=//input[@id='checkBoxOption2']
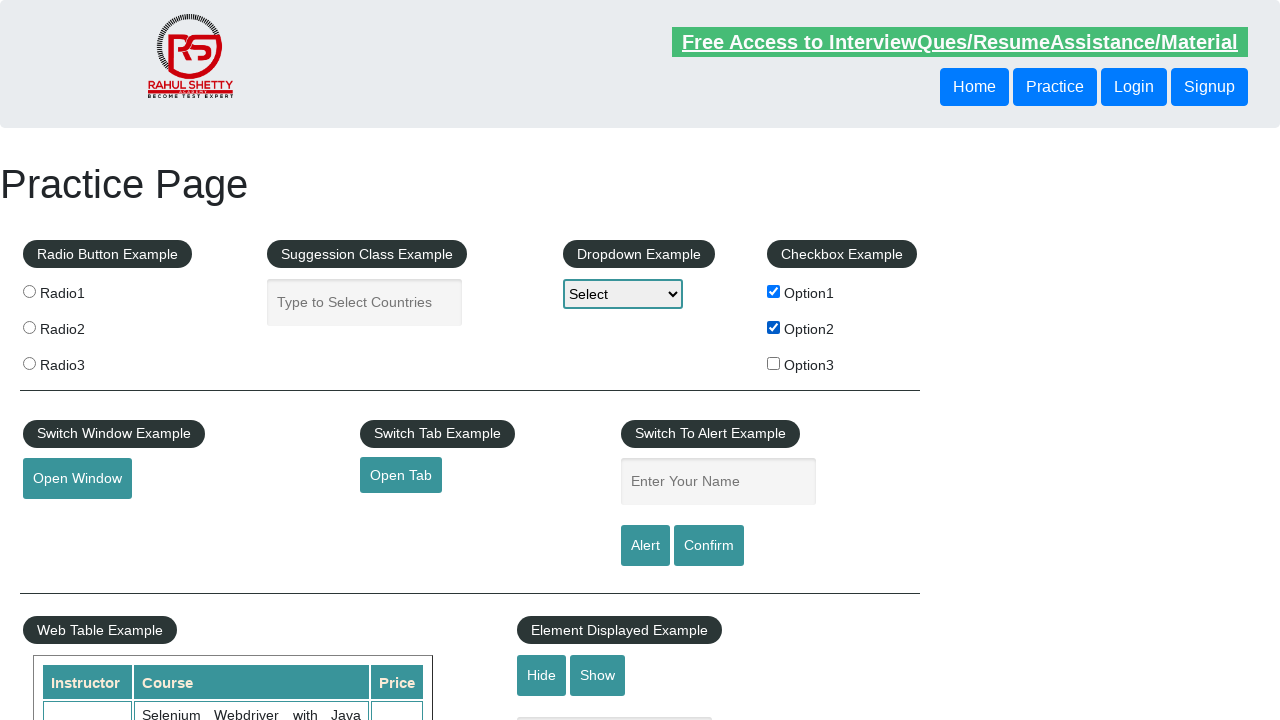

Clicked third checkbox (checkBoxOption3) at (774, 363) on xpath=//input[@id='checkBoxOption3']
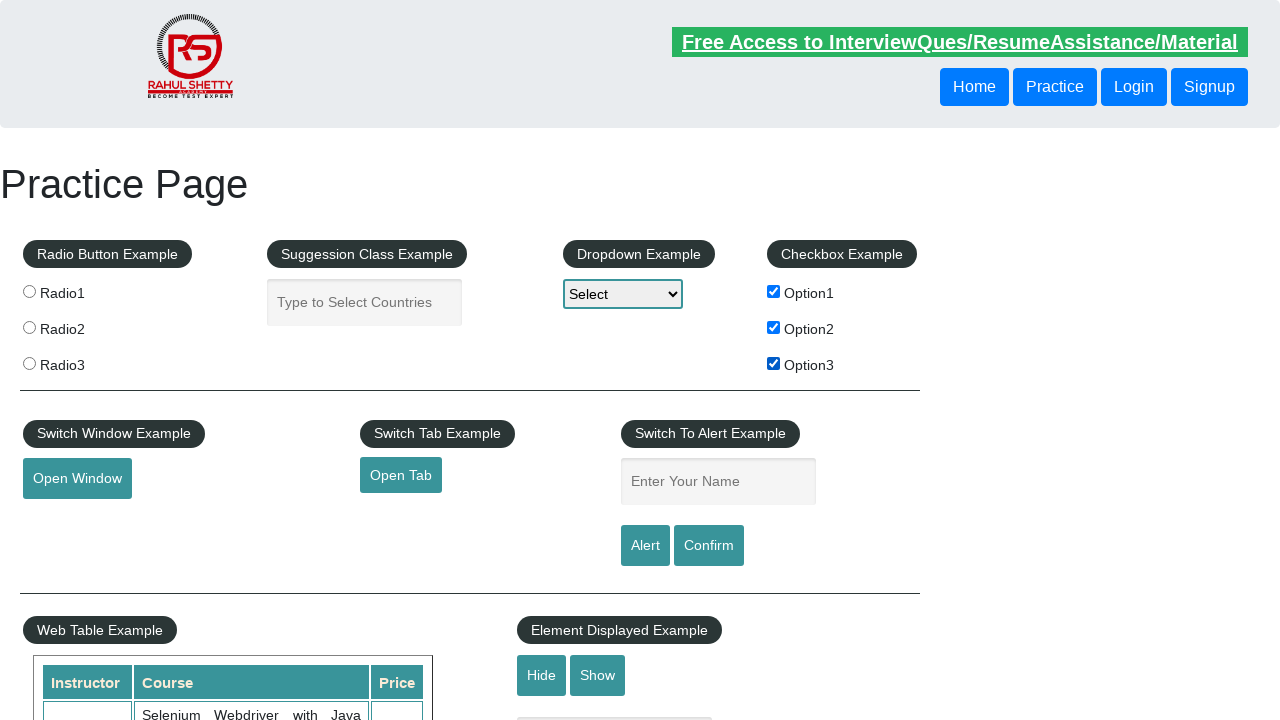

Unchecked first checkbox (checkBoxOption1) at (774, 291) on xpath=//input[@id='checkBoxOption1']
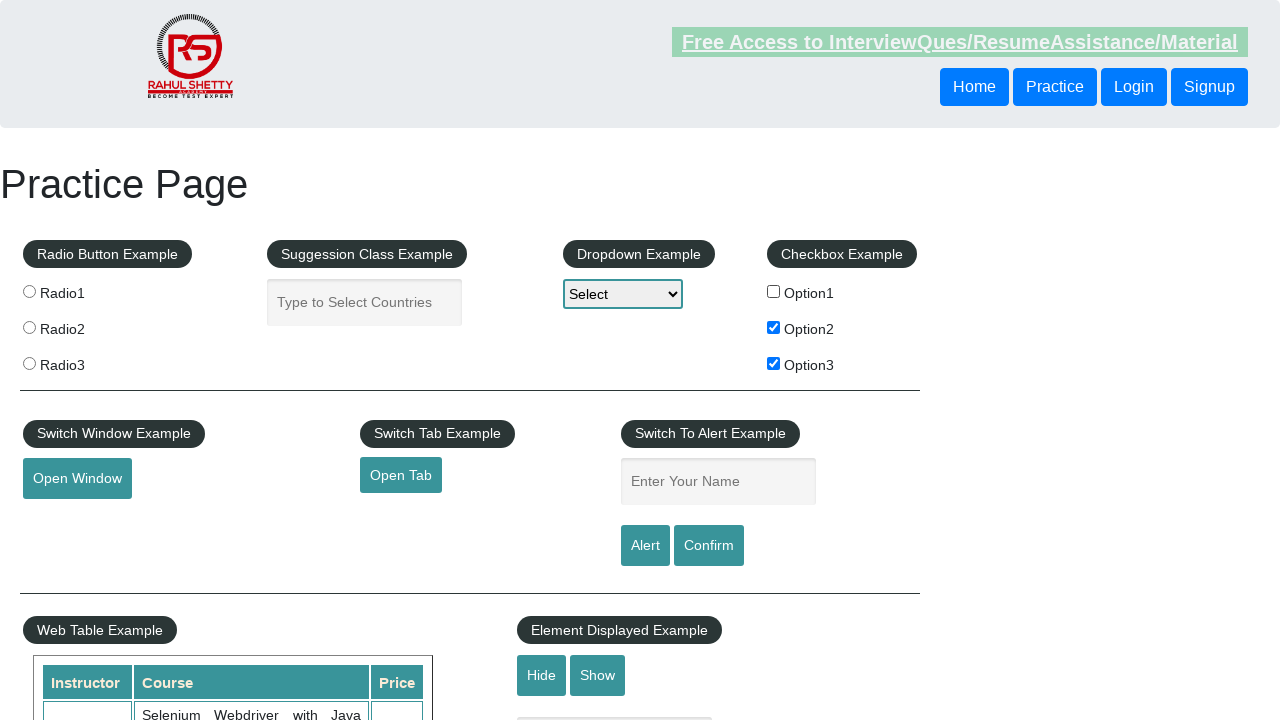

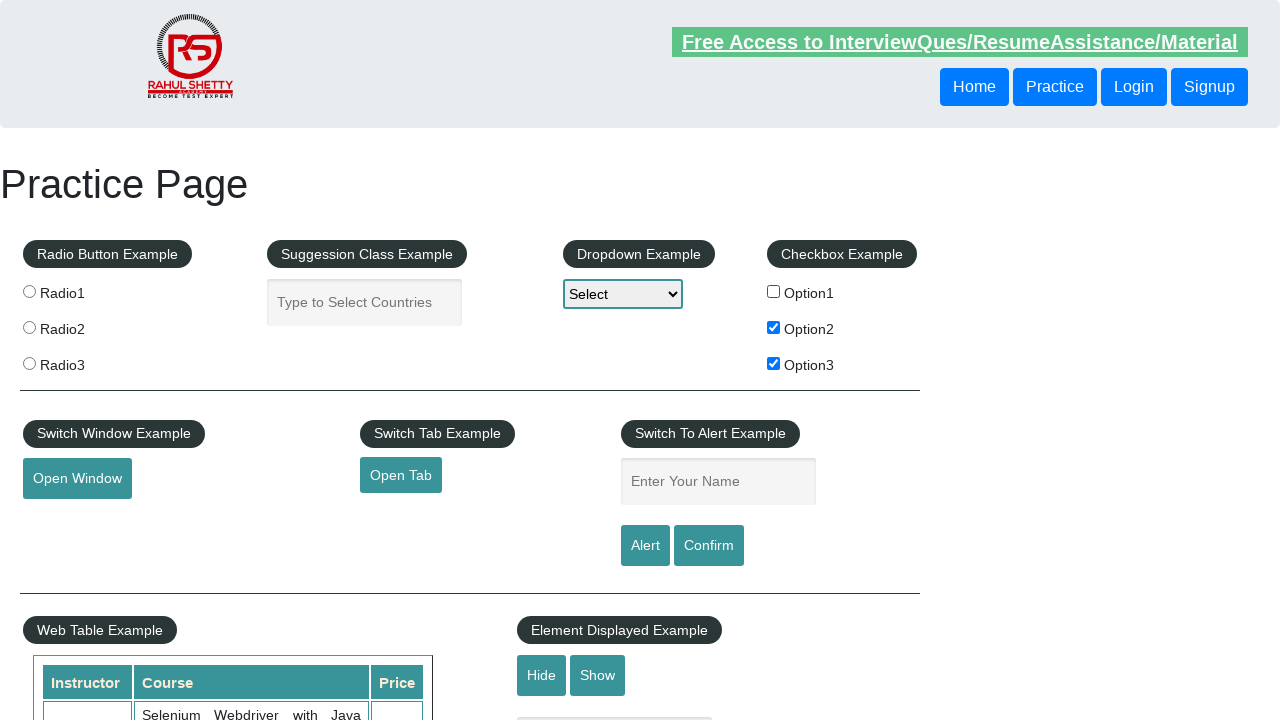